Tests window scrolling functionality by scrolling down 500 pixels on the page

Starting URL: https://selectorshub.com/xpath-practice-page/

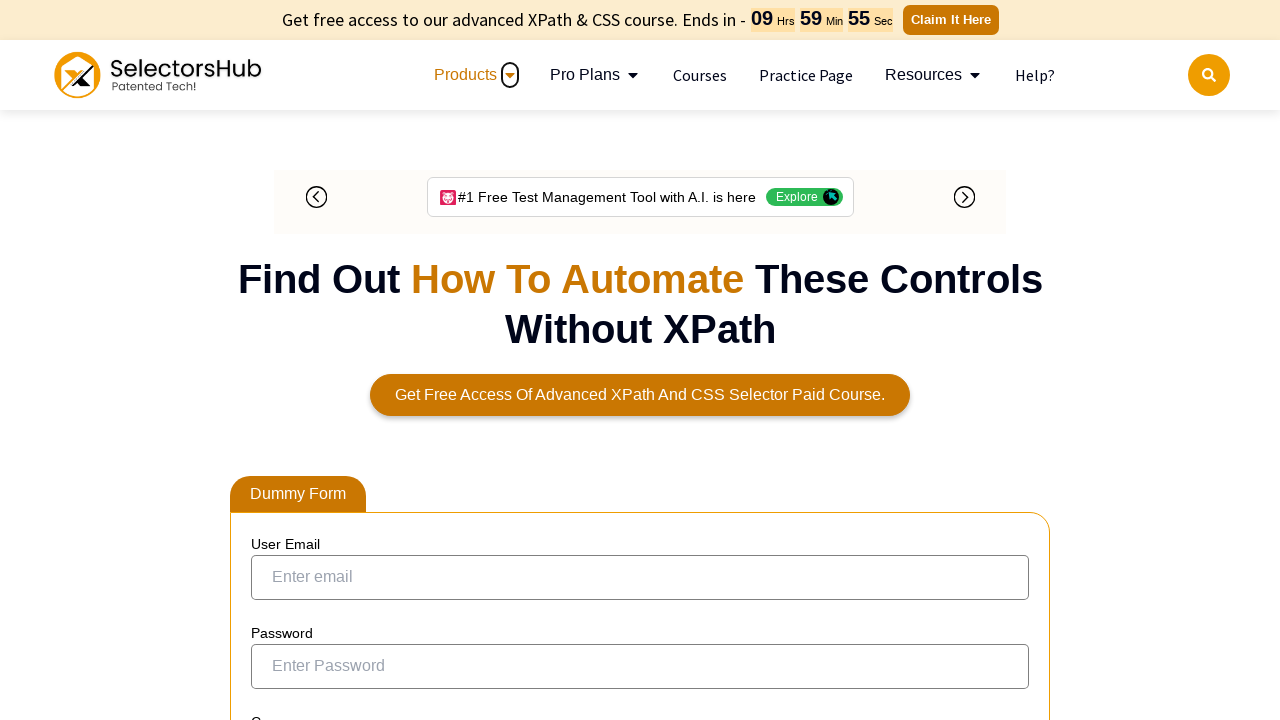

Navigated to XPath practice page
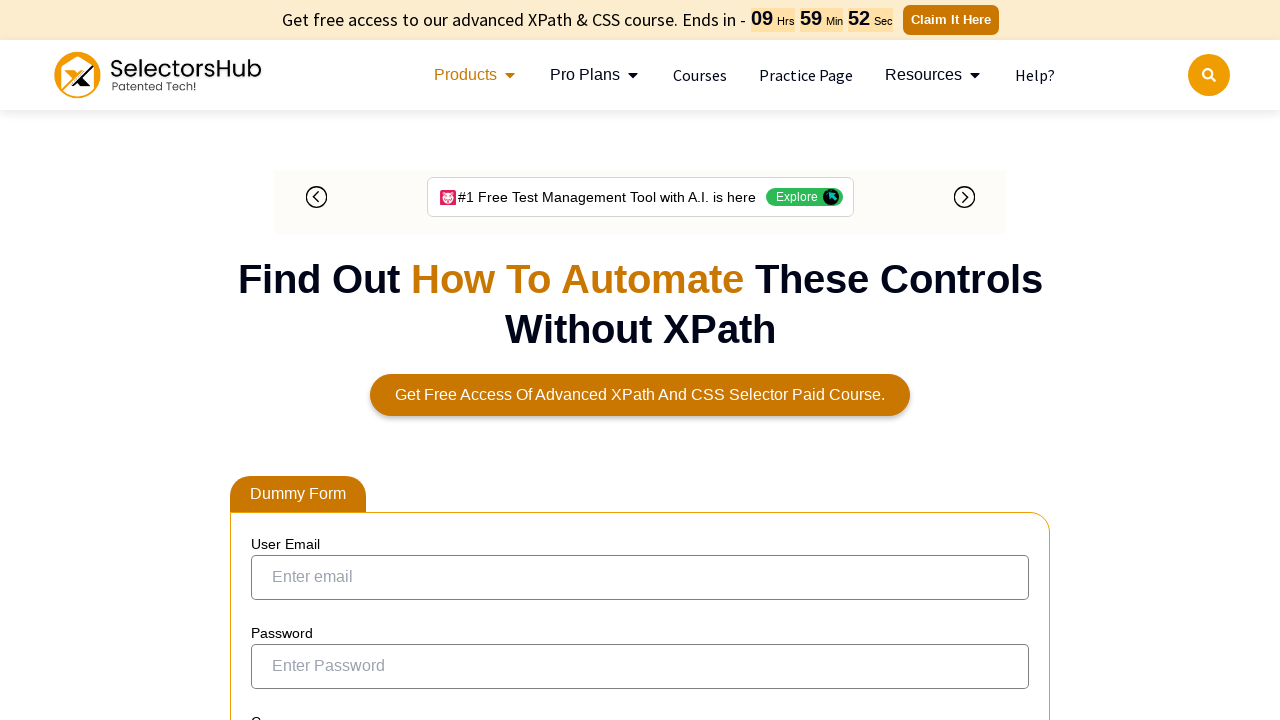

Scrolled down 500 pixels on the page
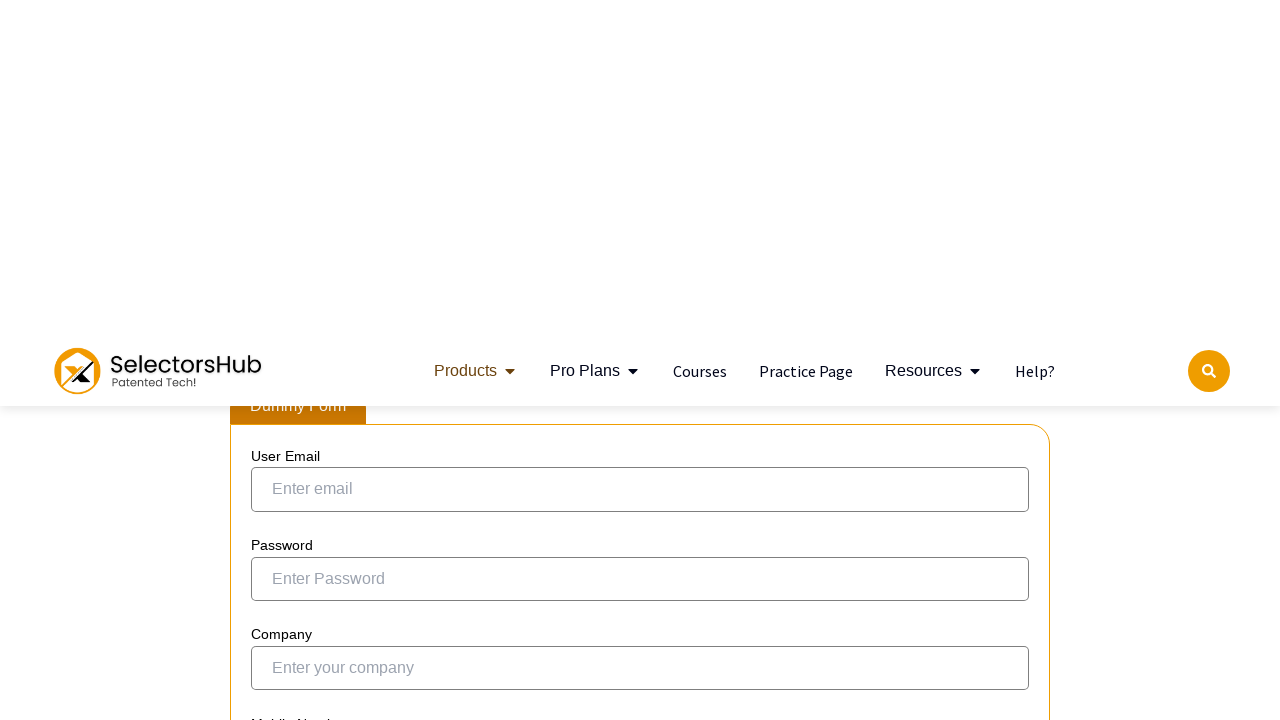

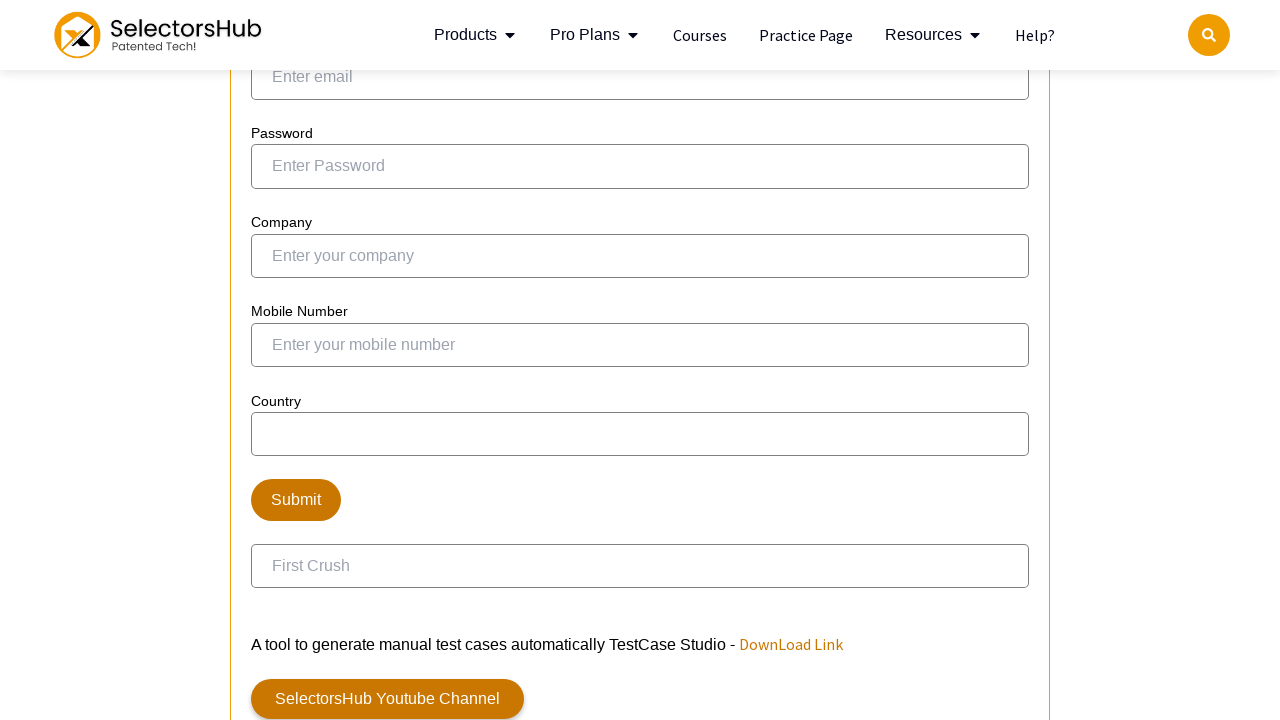